Navigates to a practice automation page and interacts with a table to count rows and columns, then retrieves text from a specific row

Starting URL: https://rahulshettyacademy.com/AutomationPractice/

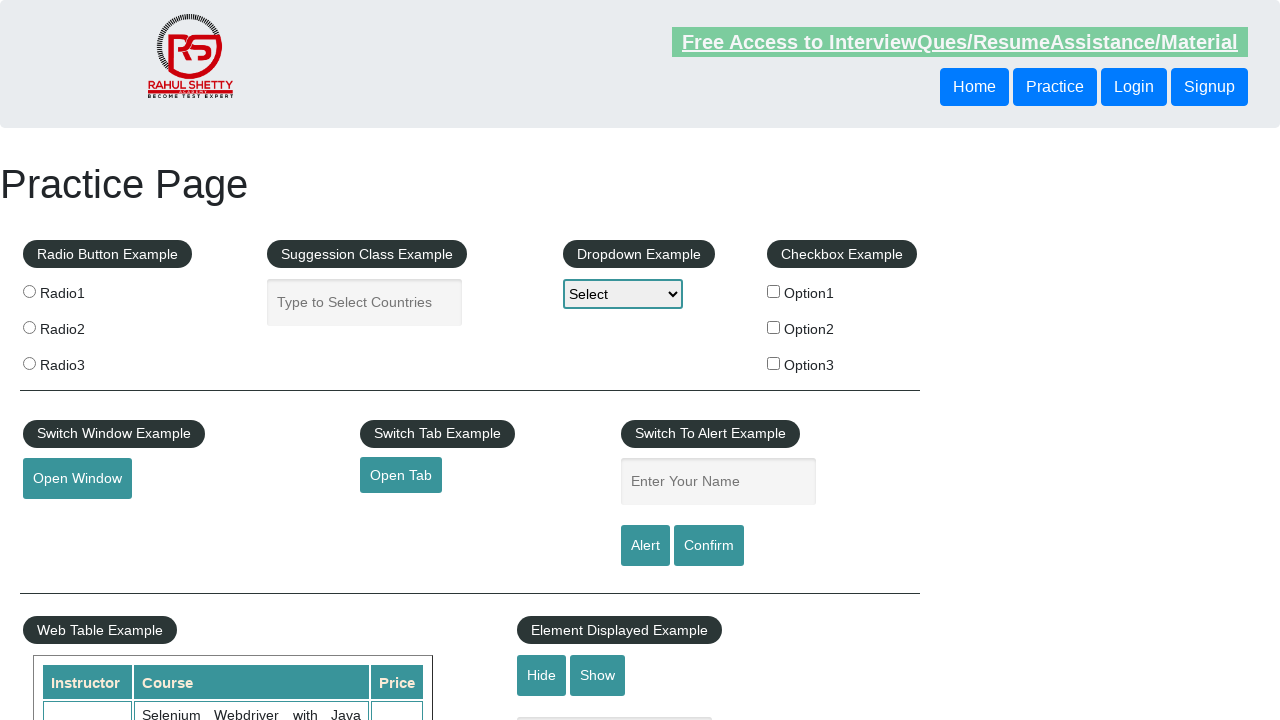

Waited for table to load
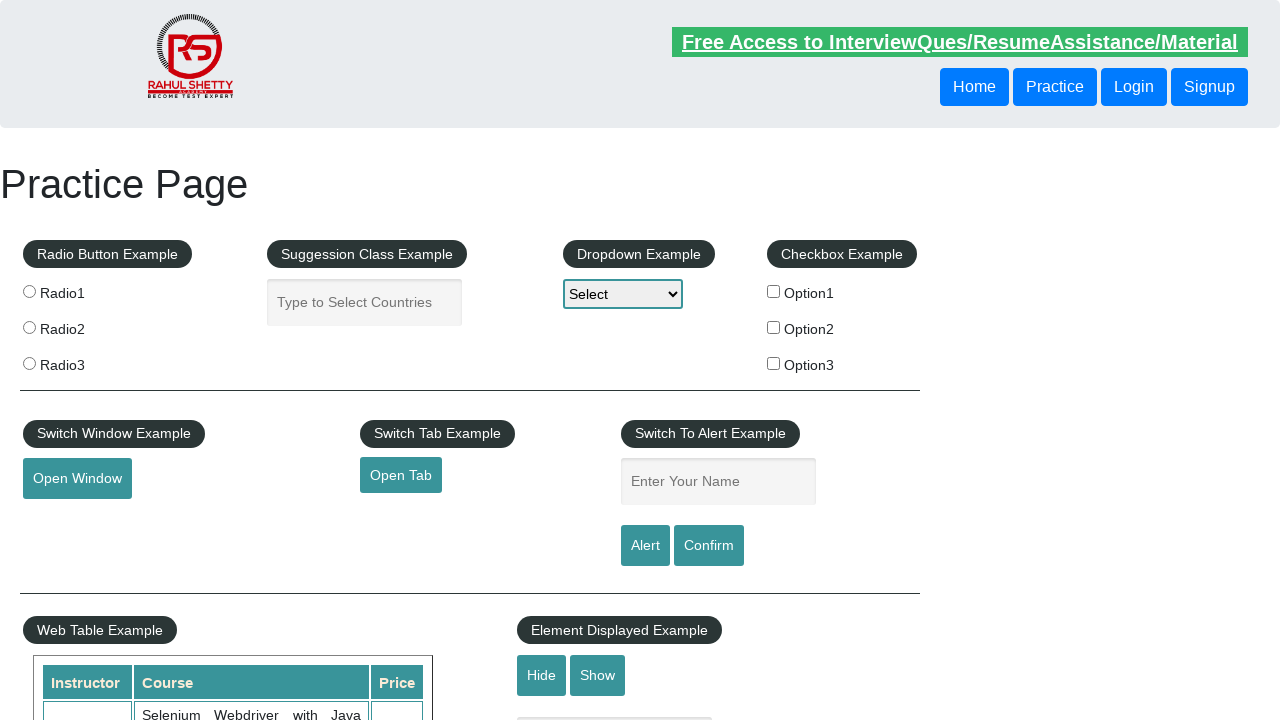

Retrieved all rows from the table
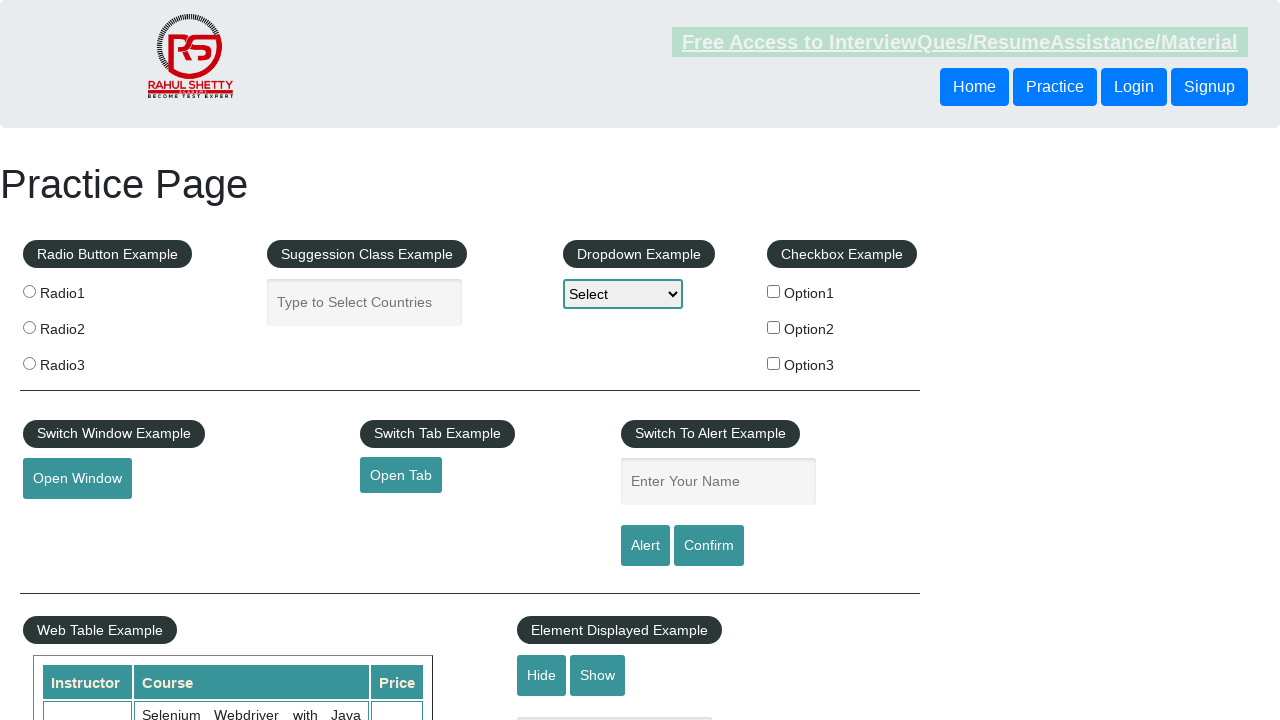

Counted table rows: 11
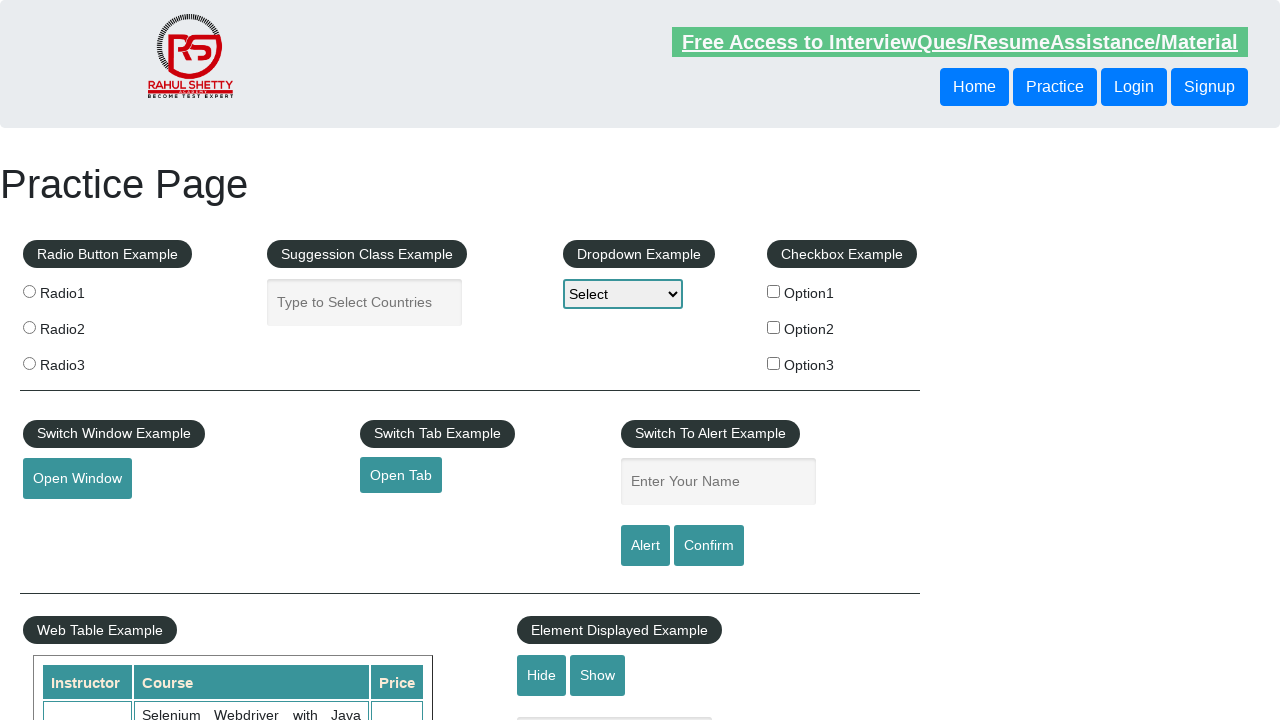

Retrieved all column headers from the table
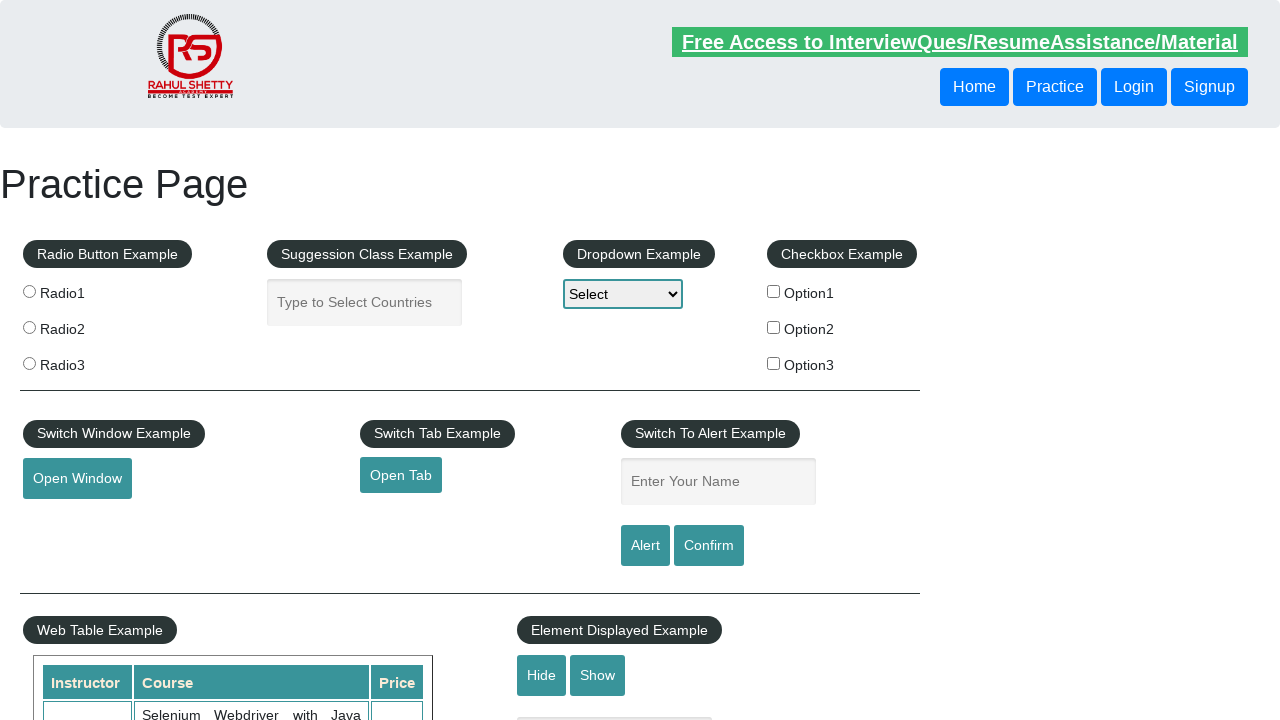

Counted table columns: 3
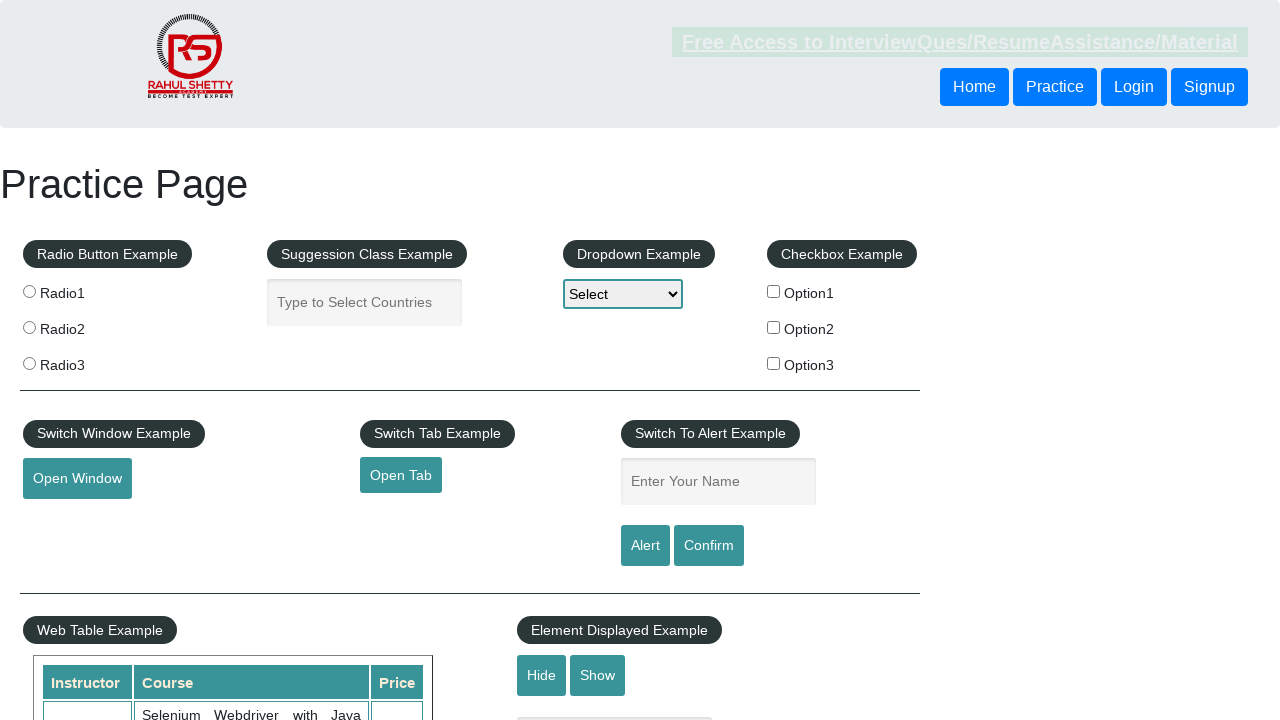

Retrieved text content from second row of table
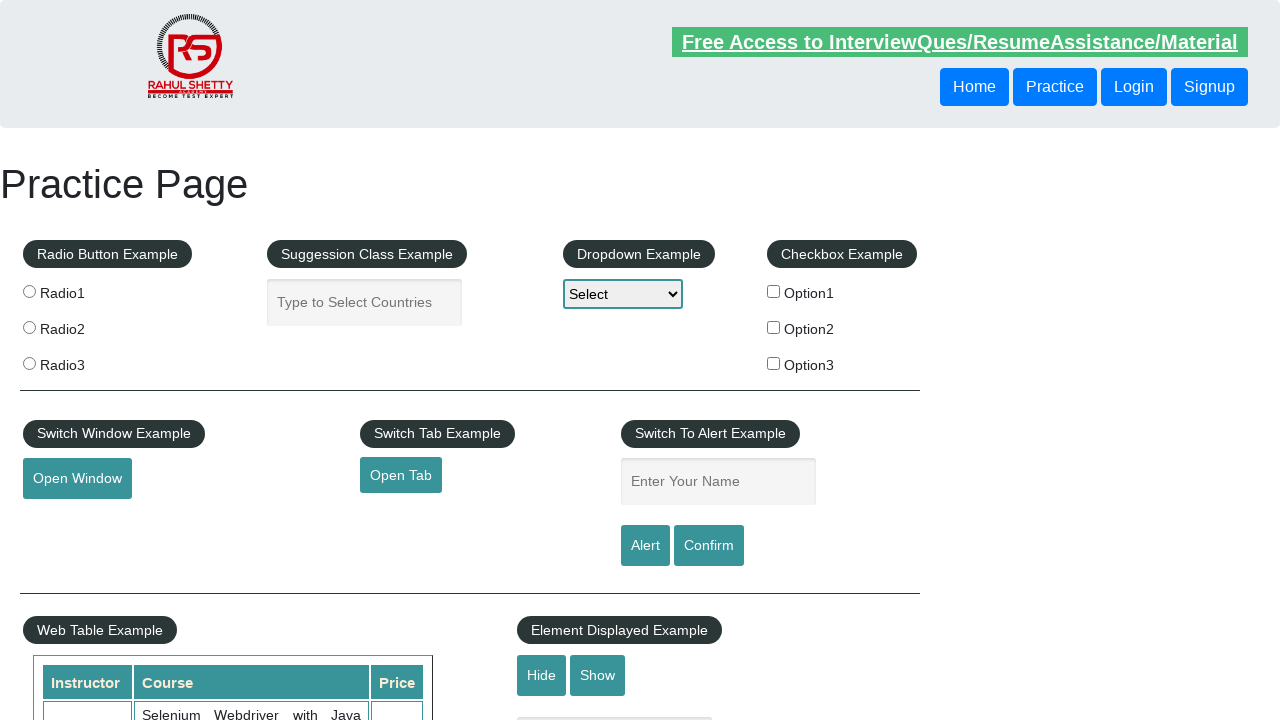

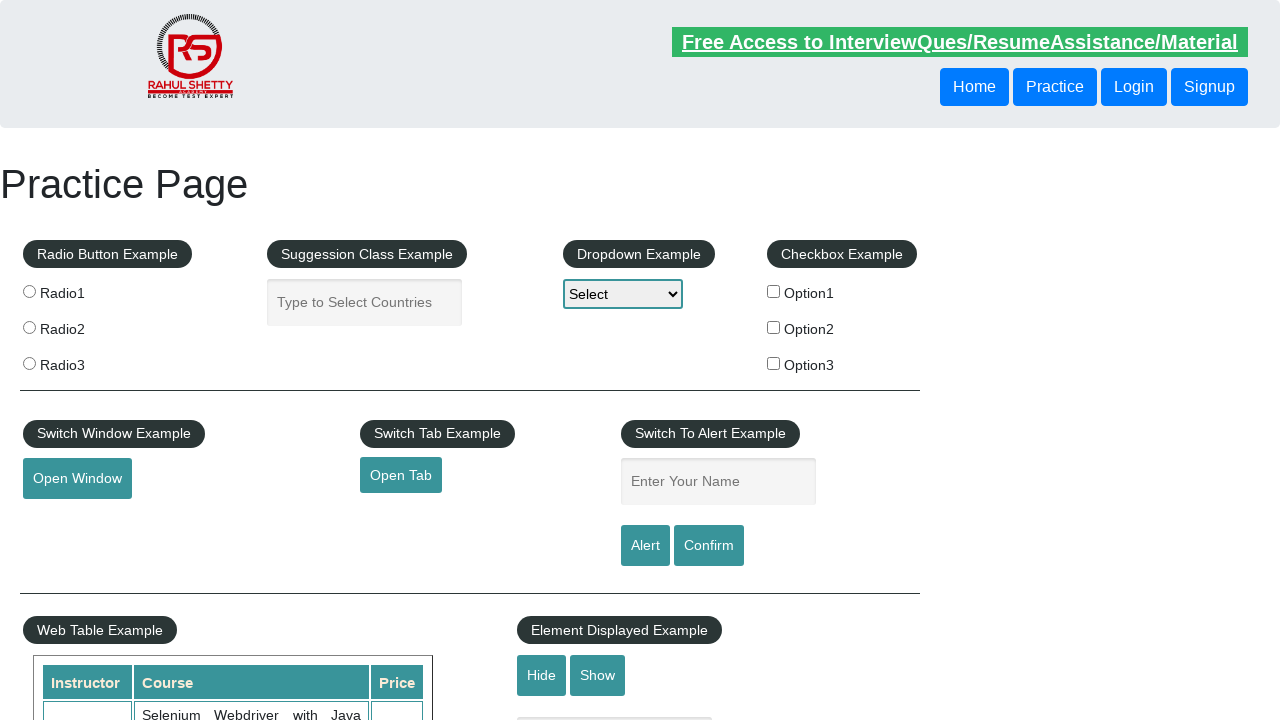